Tests dynamic loading where hidden element becomes visible after clicking Start button, verifying "Hello World!" text appears

Starting URL: https://the-internet.herokuapp.com/dynamic_loading/1

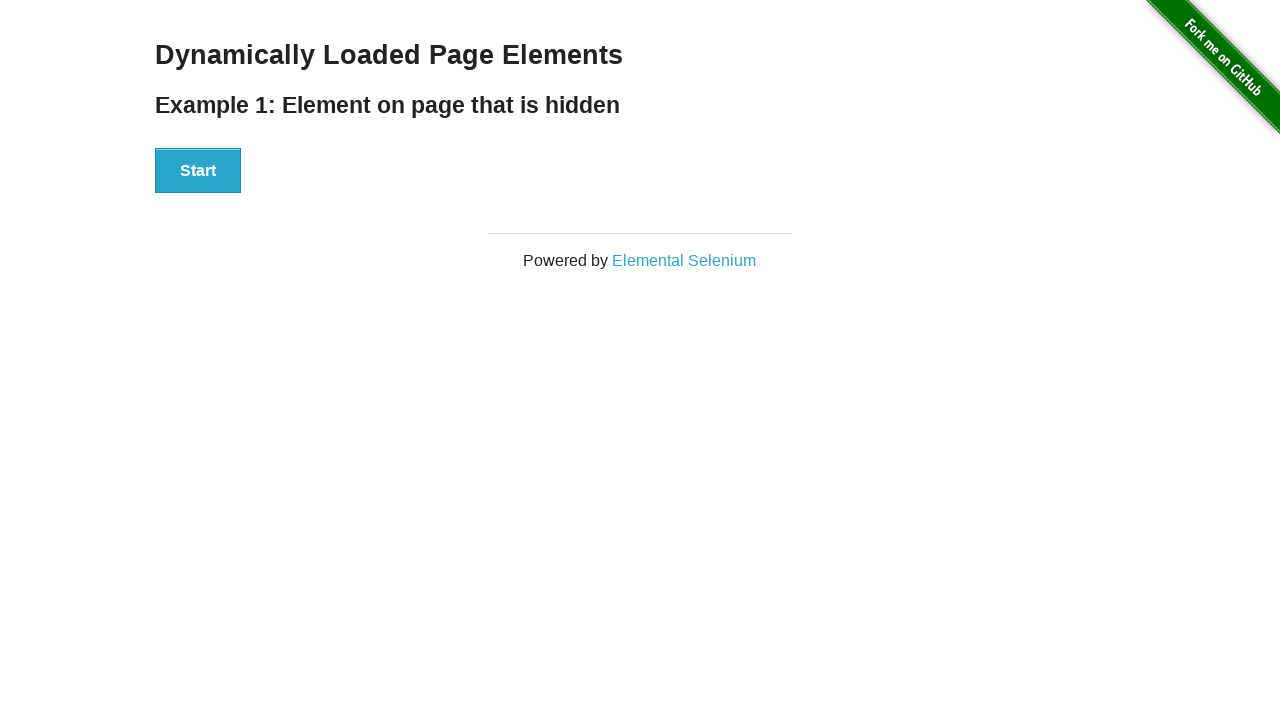

Clicked Start button to trigger dynamic loading at (198, 171) on xpath=//button[text()='Start']
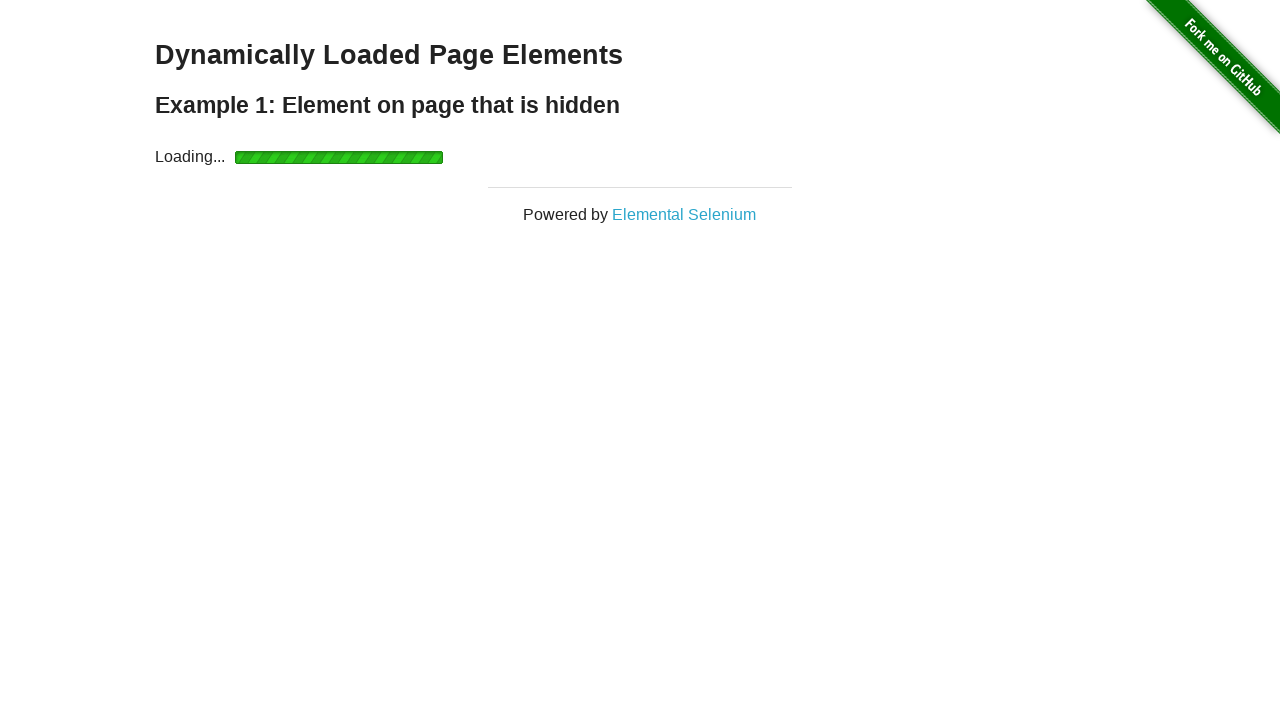

Verified 'Hello World!' text appeared after dynamic loading
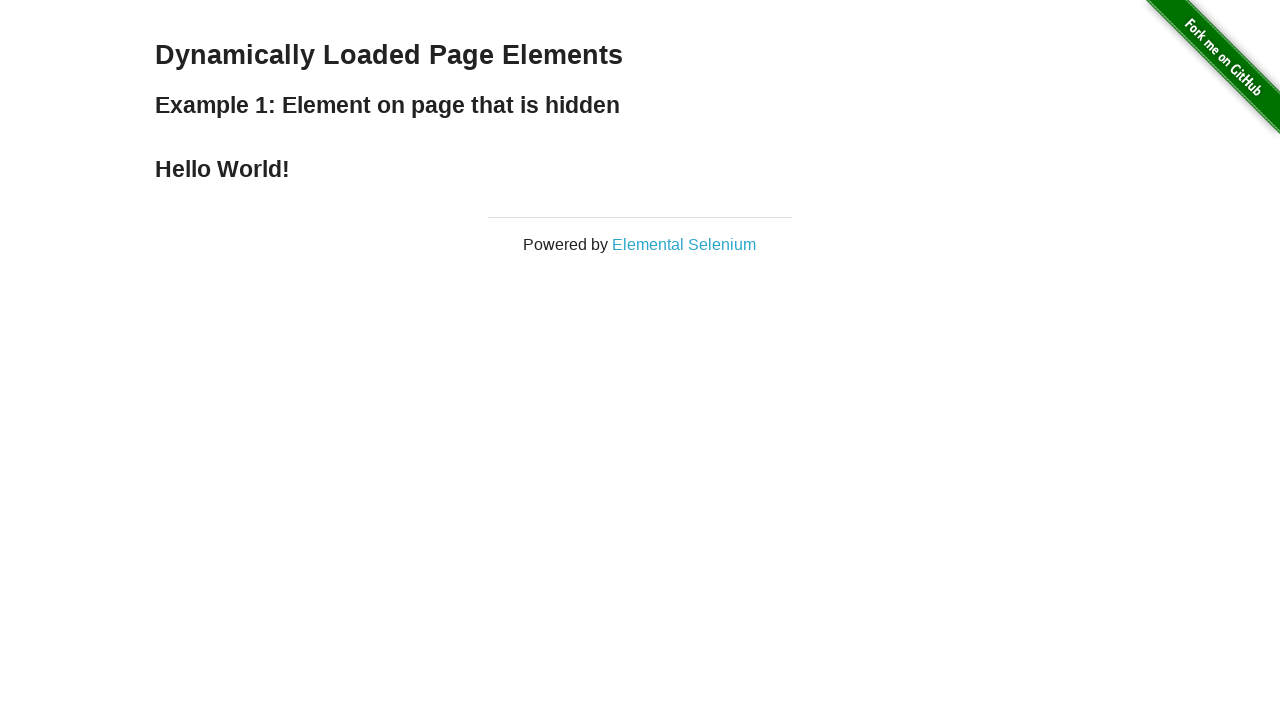

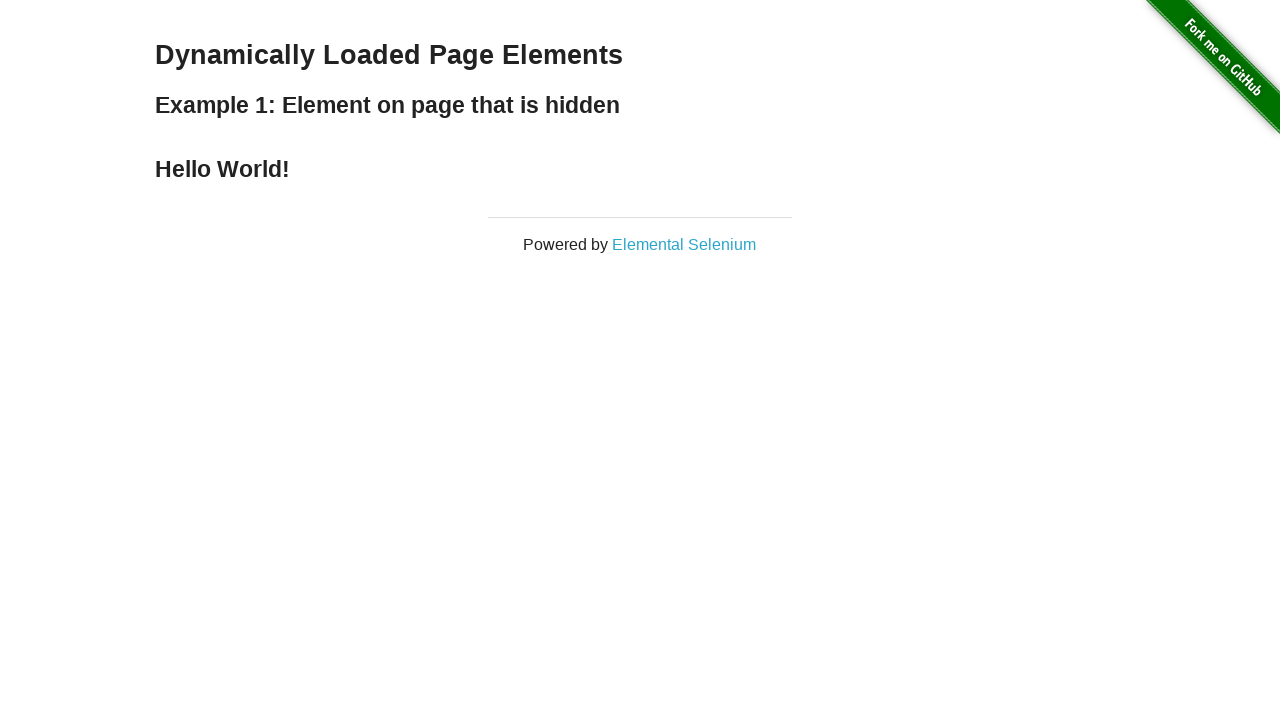